Tests radio button interaction on a course automation page by selecting the Linux radio button and then clicking the first radio button in a group

Starting URL: https://cursoautomacao.netlify.app

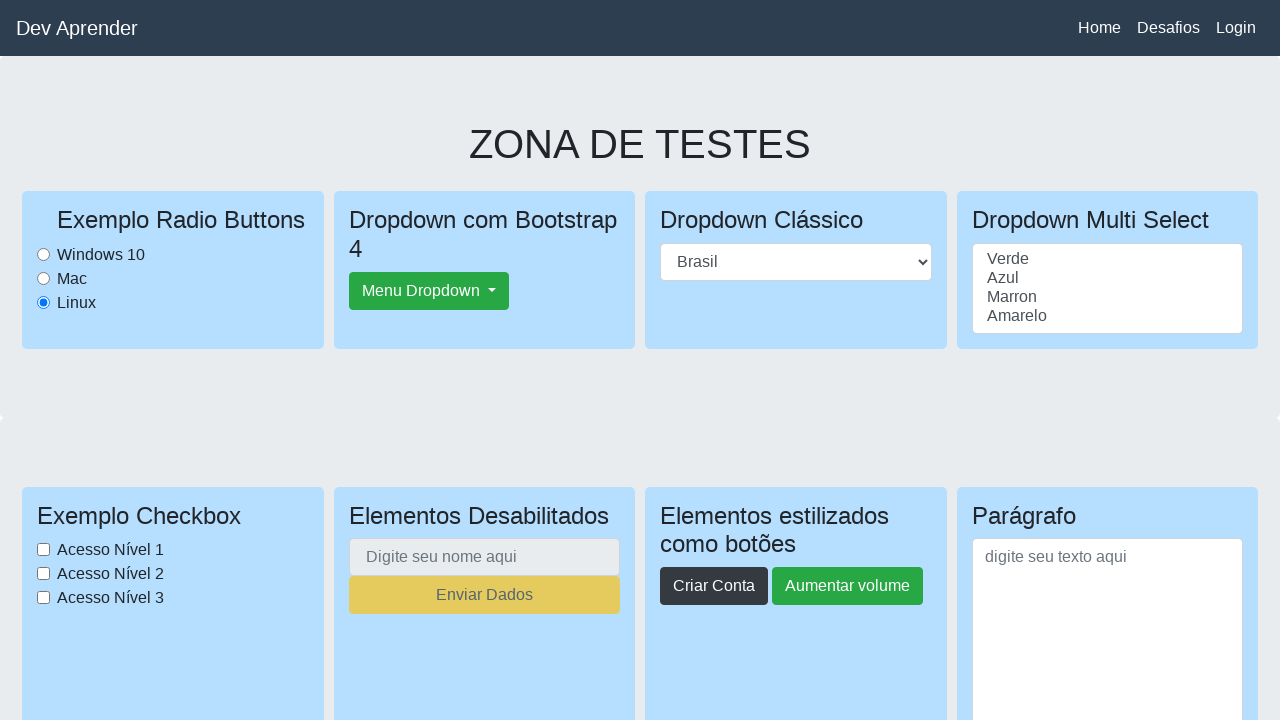

Clicked the Linux radio button at (44, 302) on #LinuxRadioButton
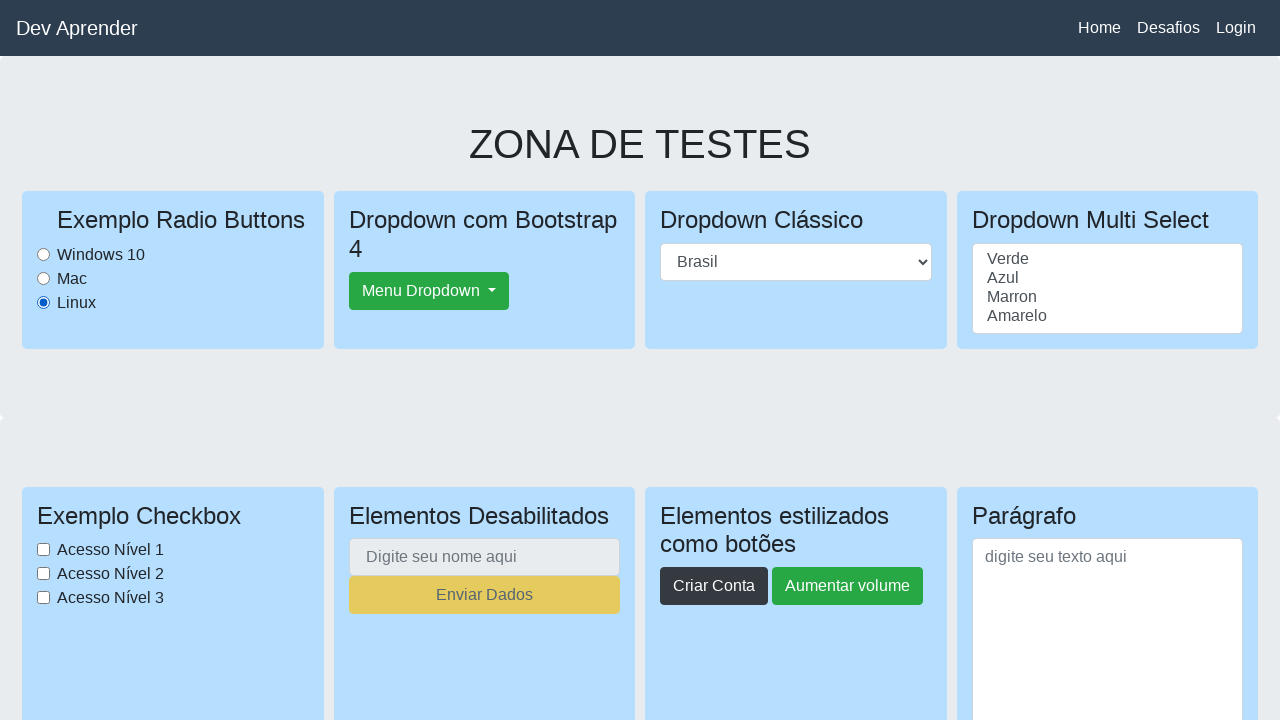

Waited 1000ms for page to process
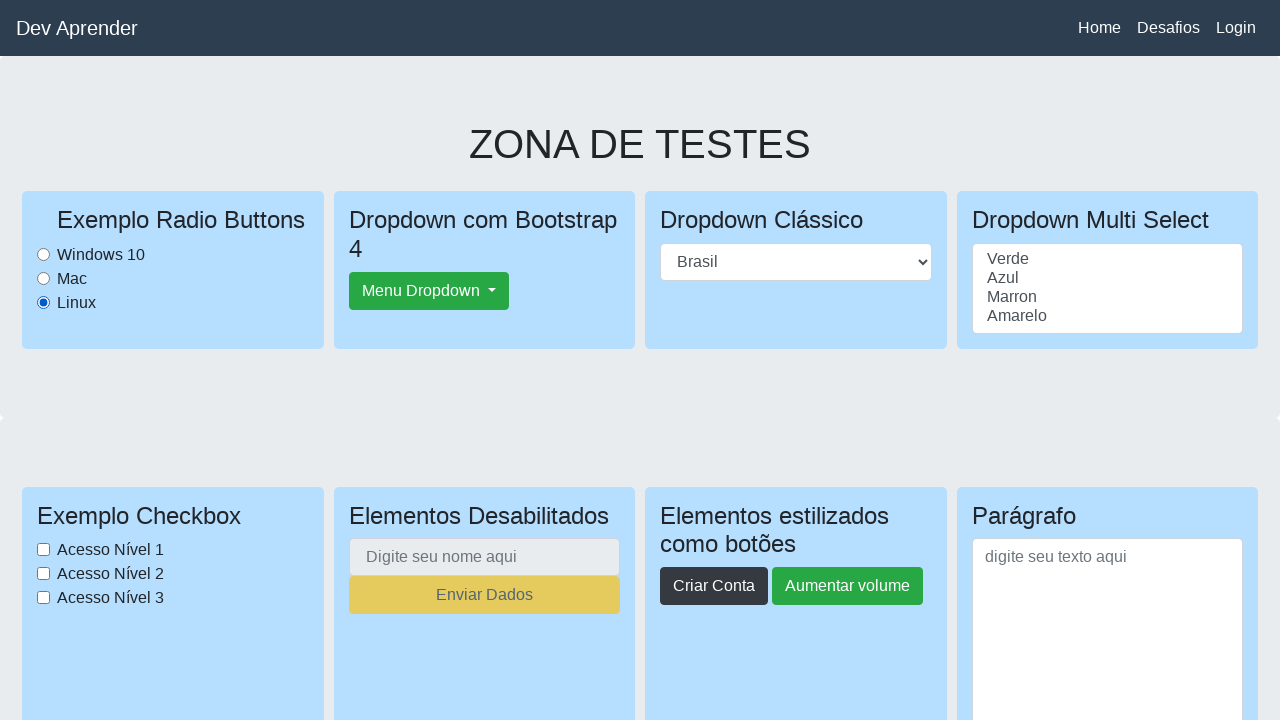

Clicked the first radio button in the group at (44, 254) on input[type='radio'] >> nth=0
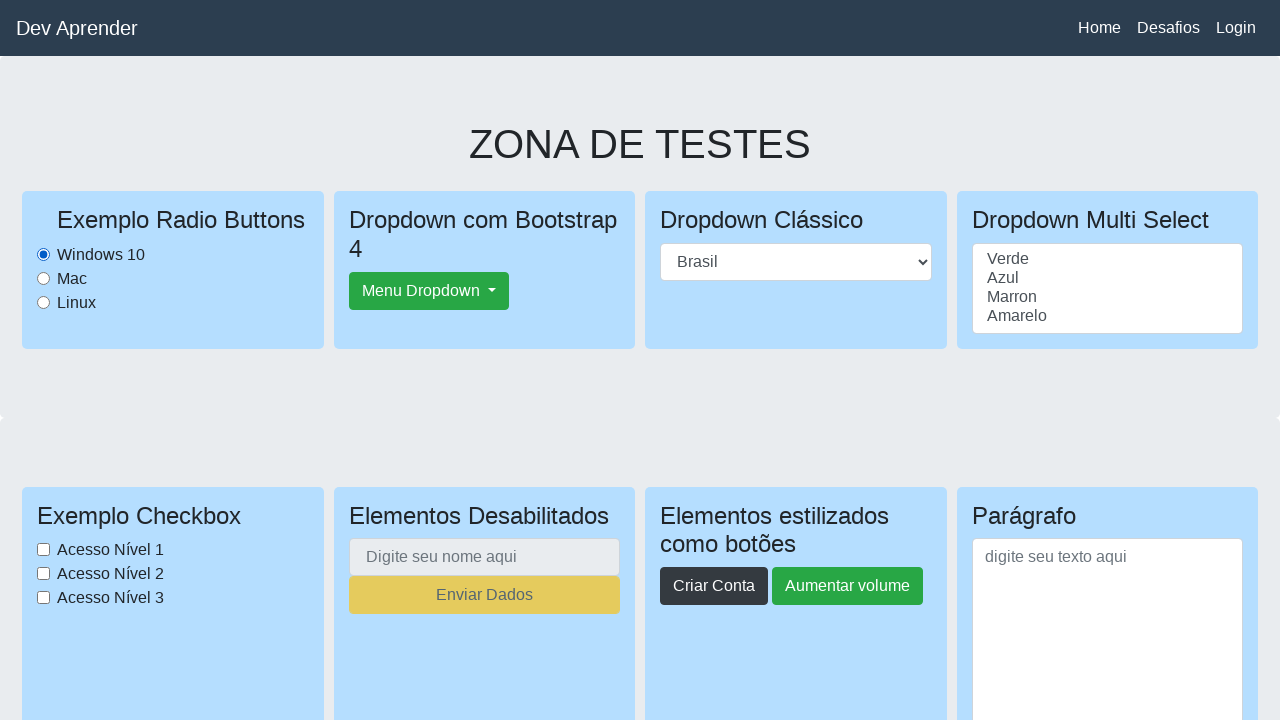

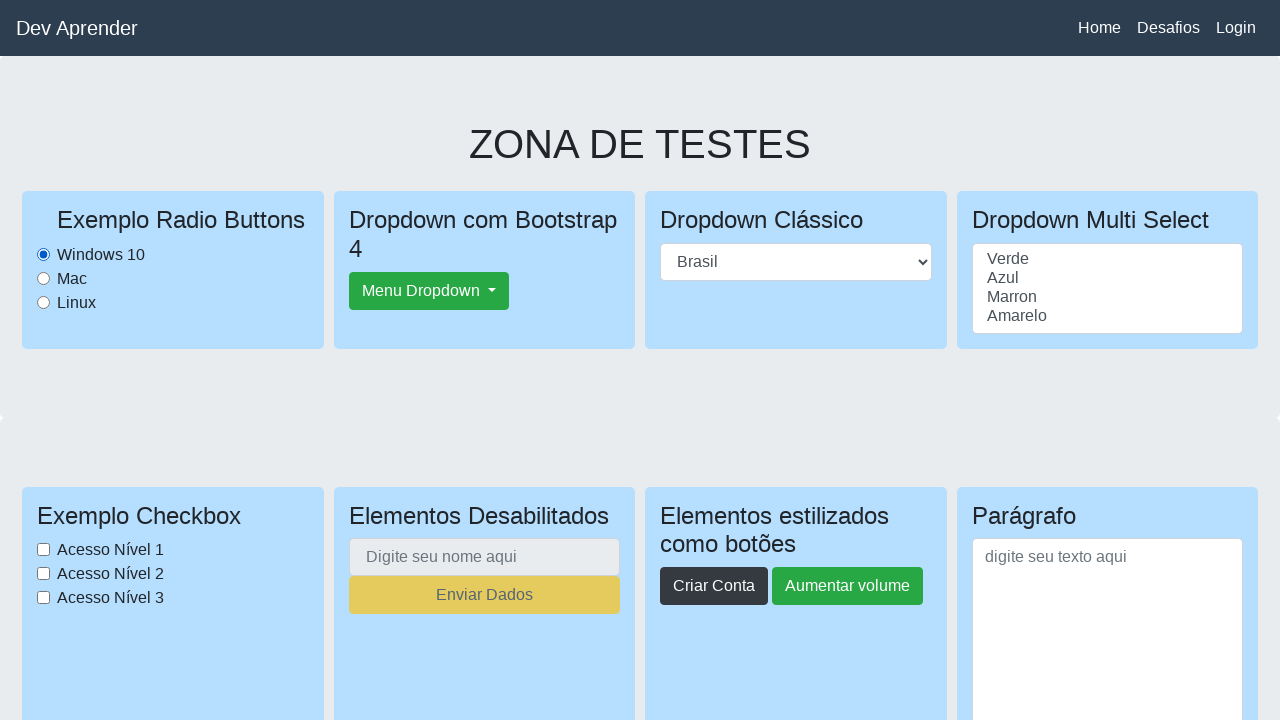